Tests keyboard shortcuts for text manipulation including select all (Ctrl+A), copy (Ctrl+C), tab navigation, and paste (Ctrl+V) on a text comparison website

Starting URL: https://text-compare.com/

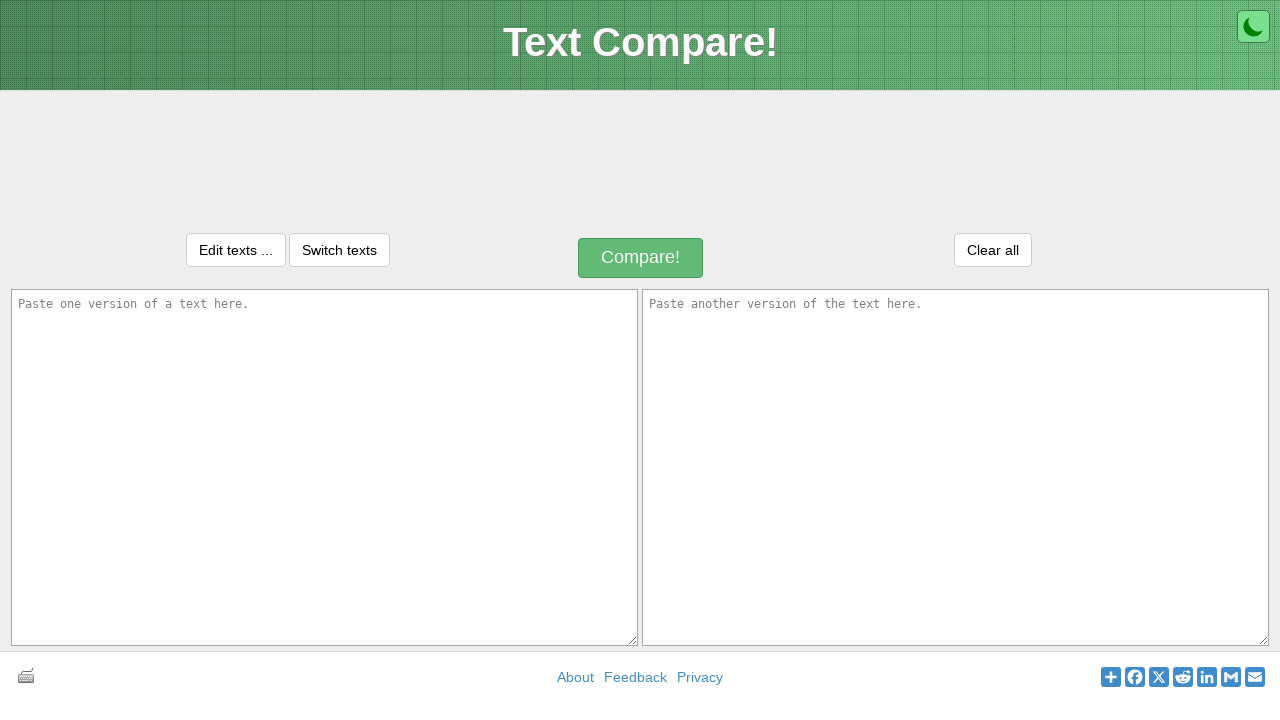

Filled first textarea with 'welcome to selenium' on //textarea[@class='inputText']
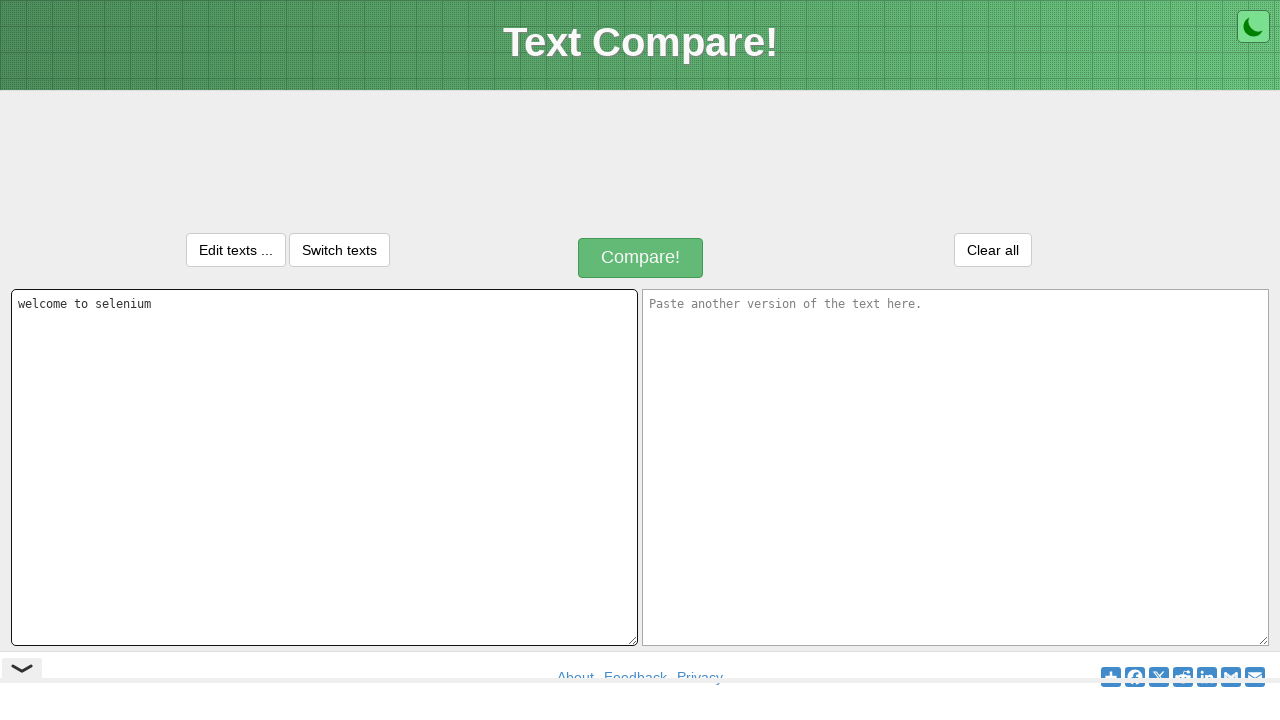

Pressed Control key down
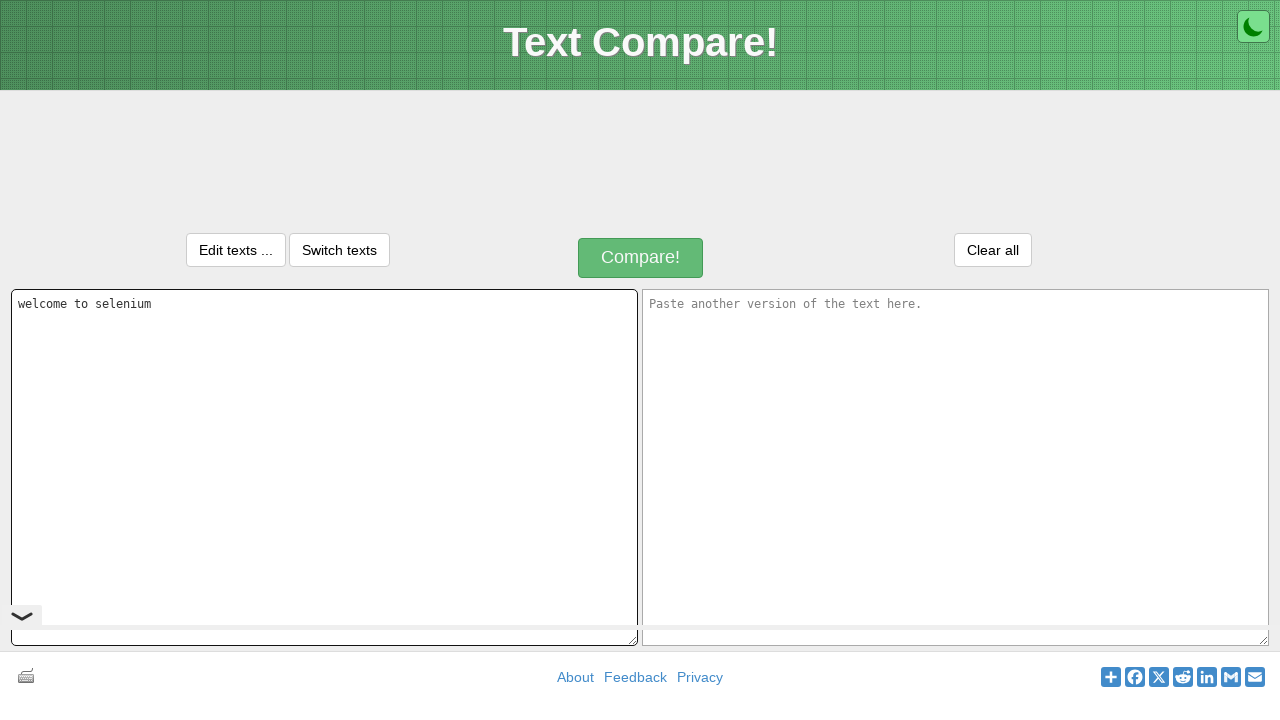

Pressed A key to select all text (Ctrl+A)
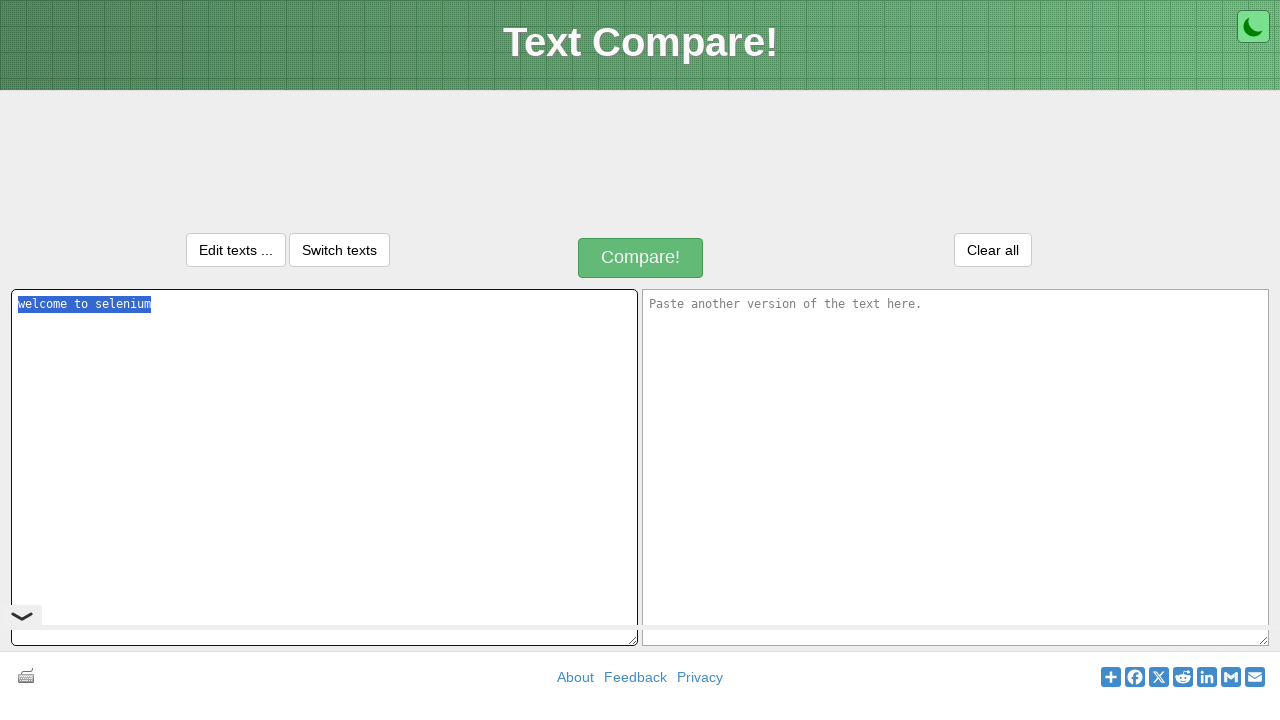

Released Control key
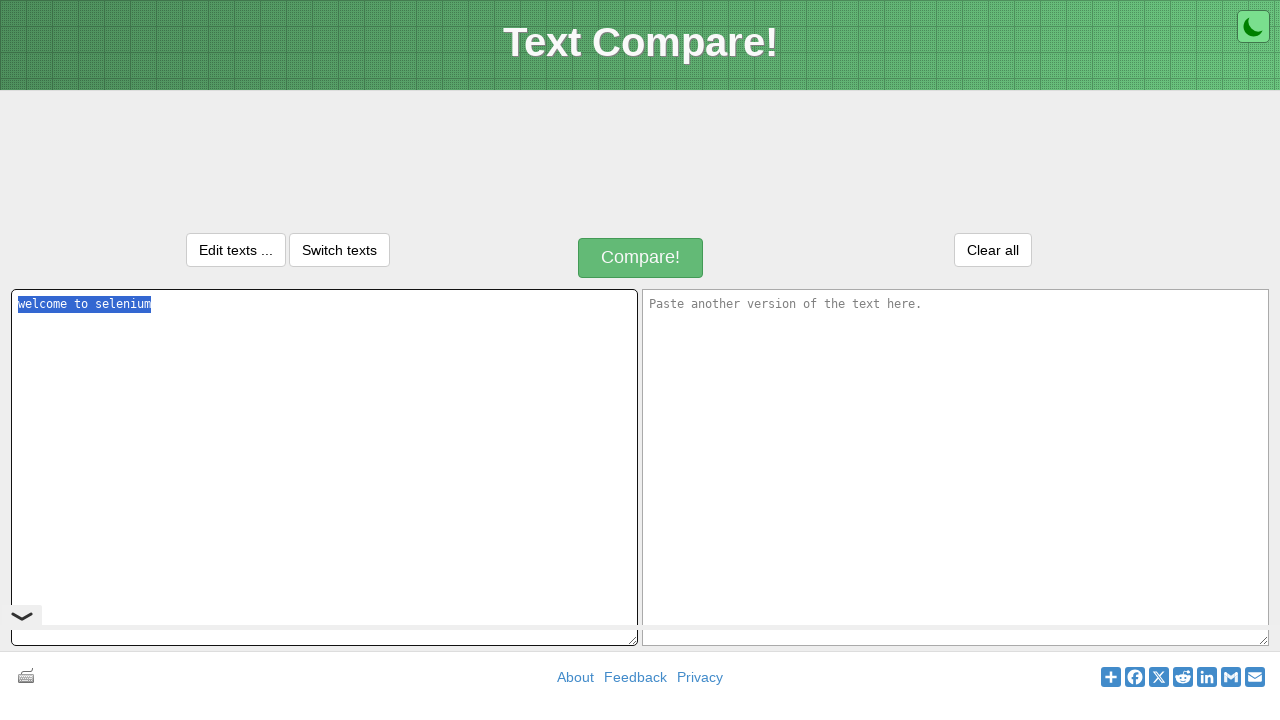

Pressed Control key down
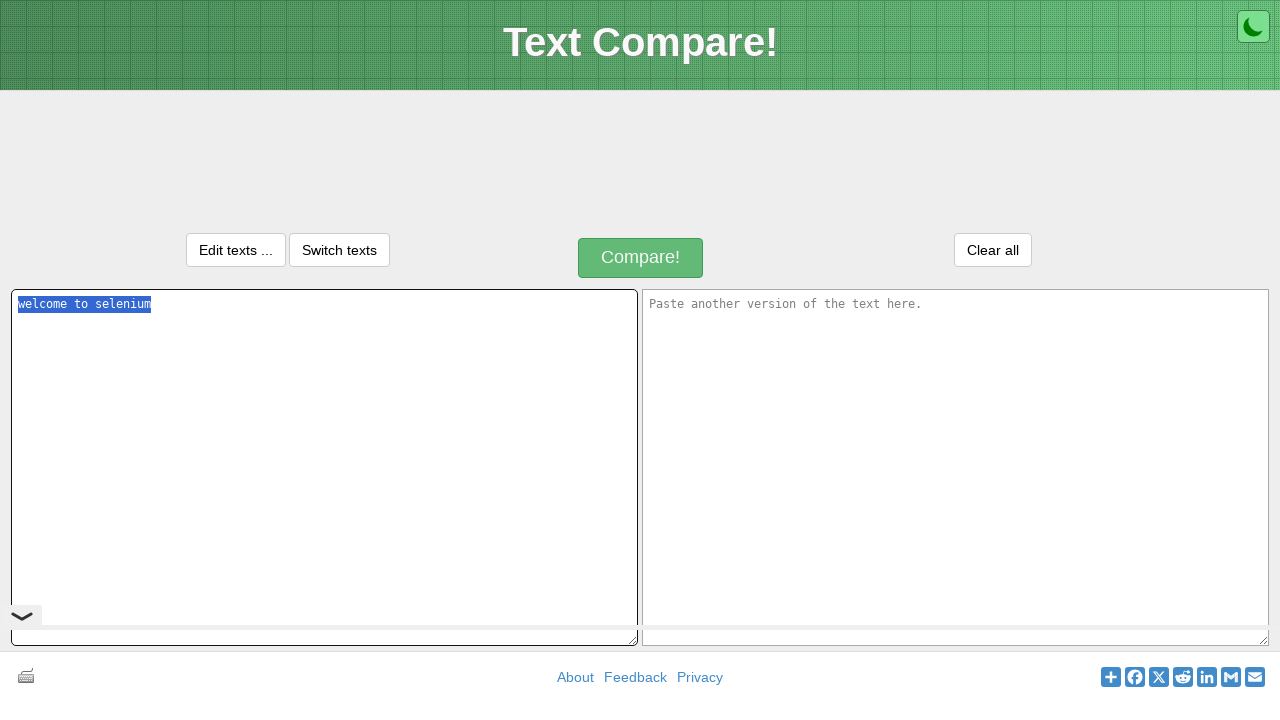

Pressed C key to copy selected text (Ctrl+C)
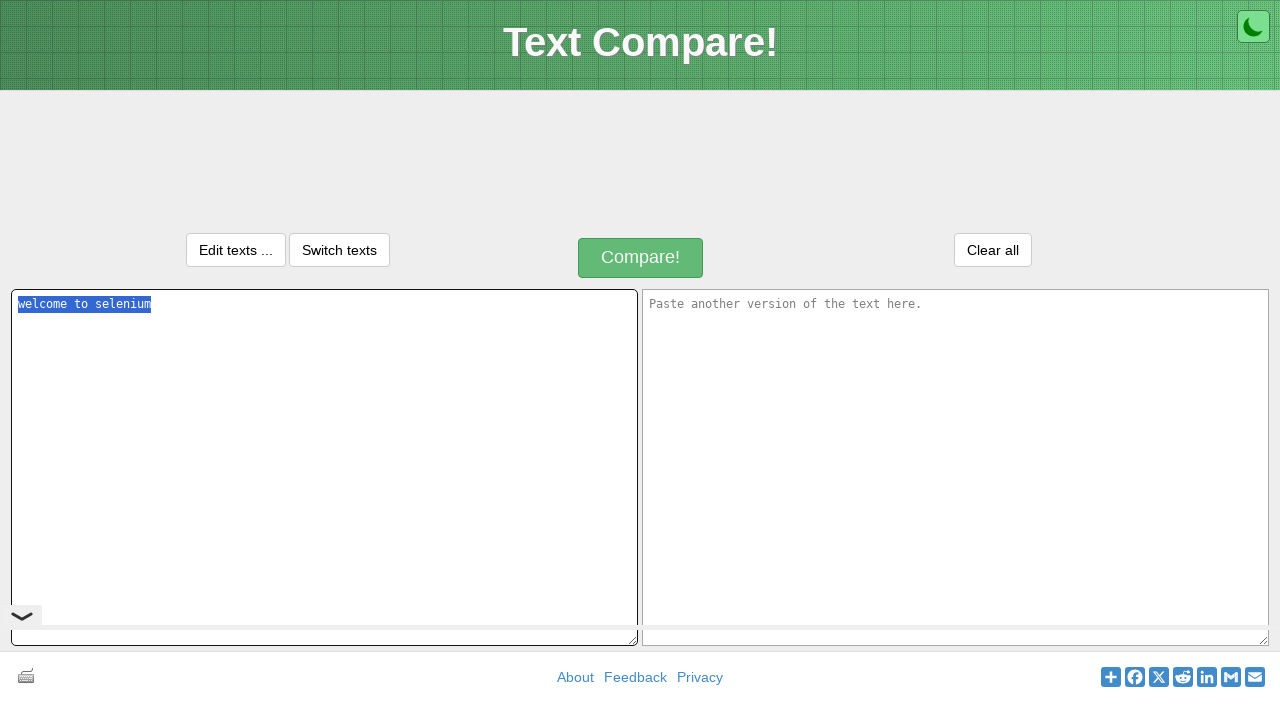

Released Control key
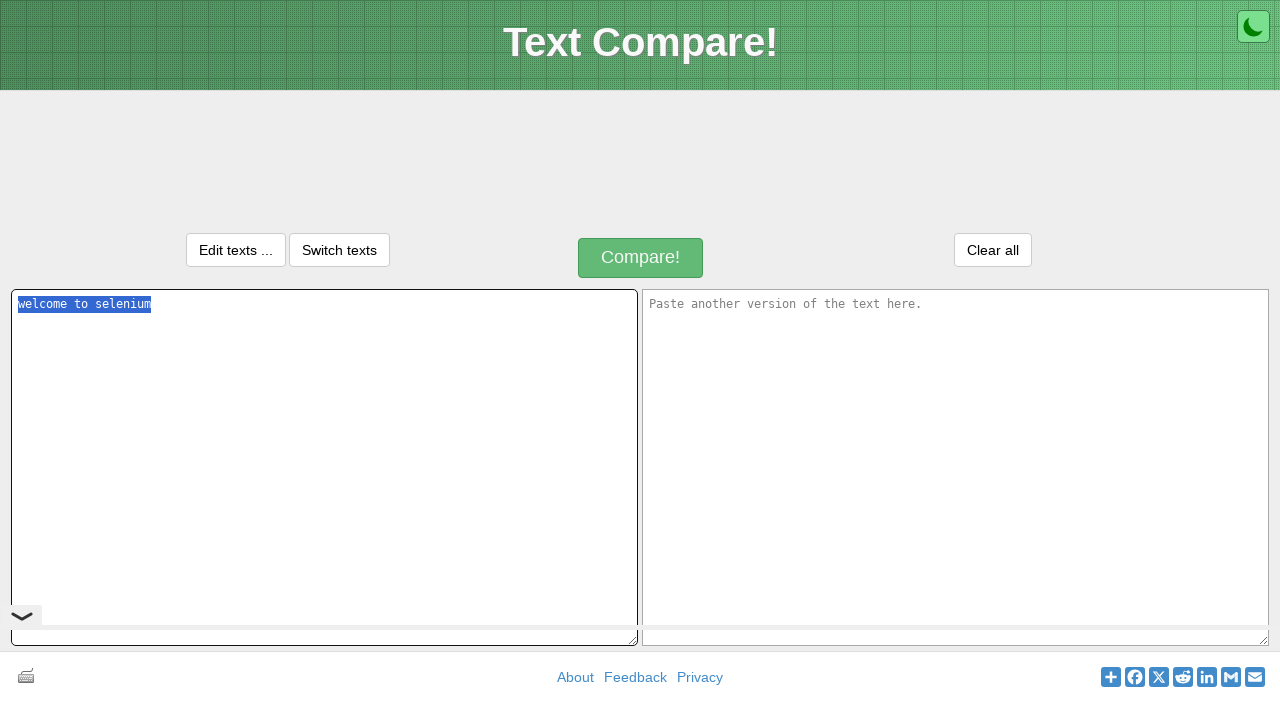

Pressed Tab key to navigate to next textarea
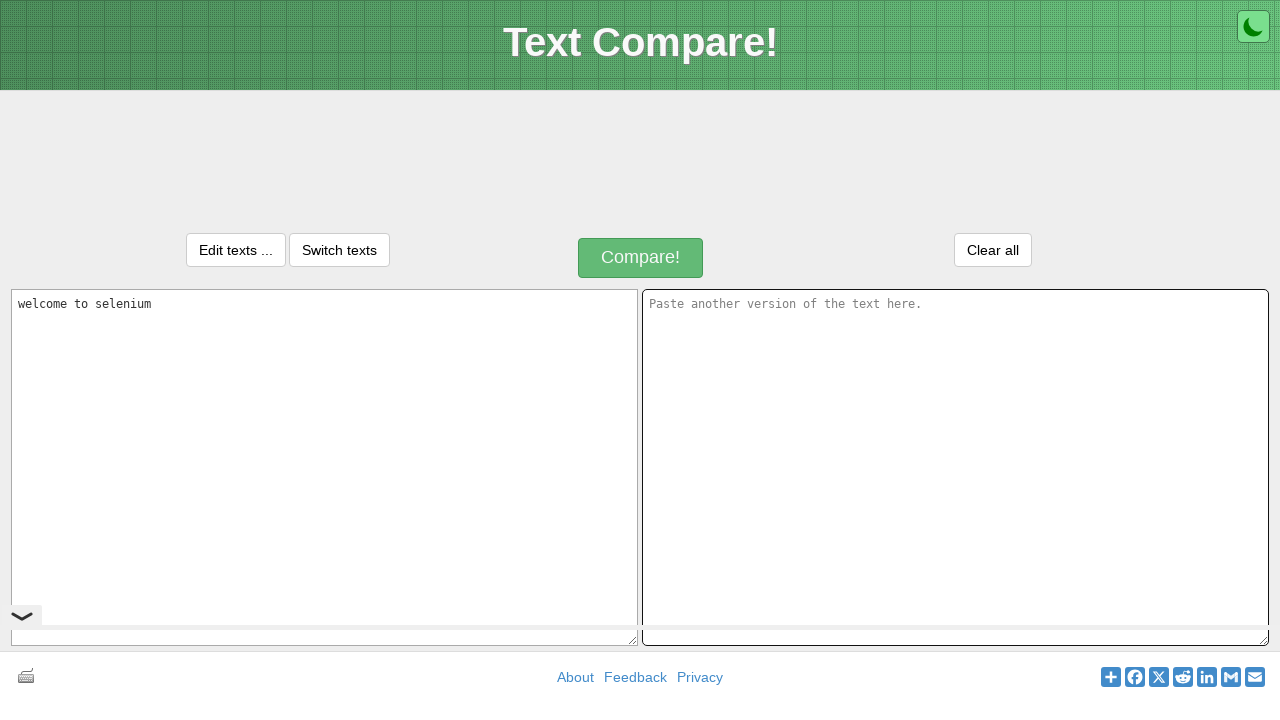

Pressed Control key down
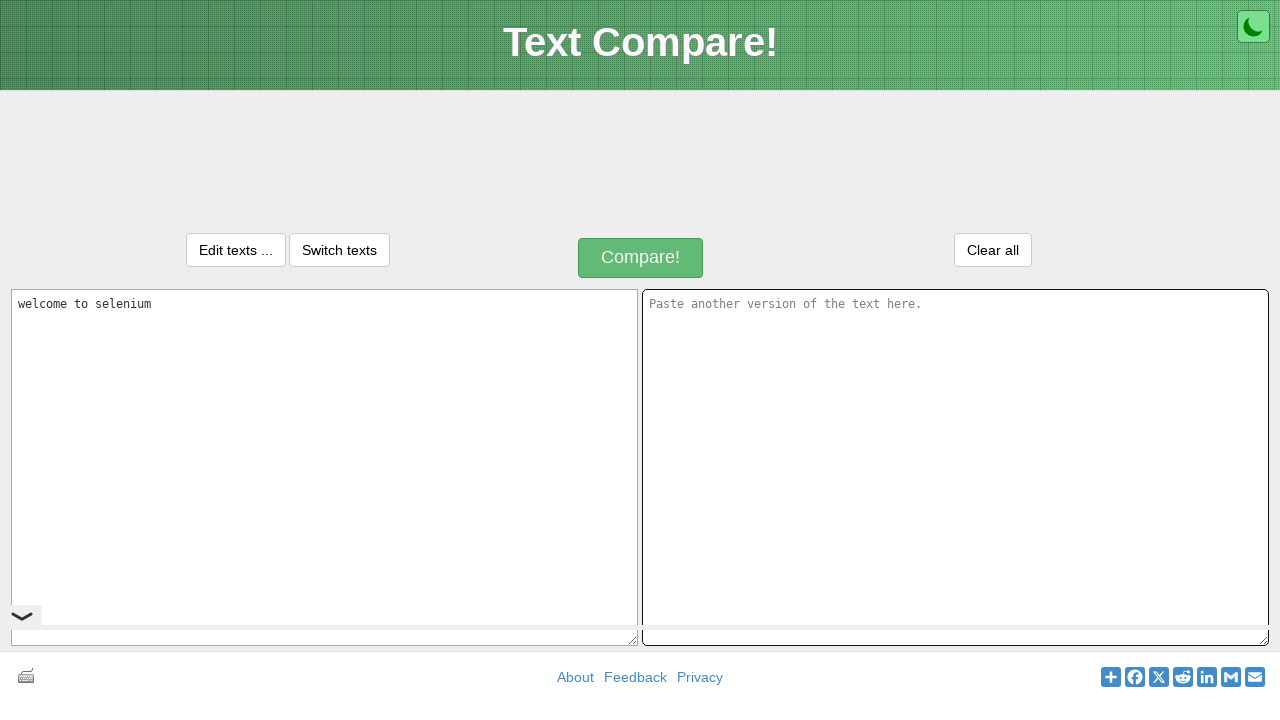

Pressed V key to paste copied text (Ctrl+V)
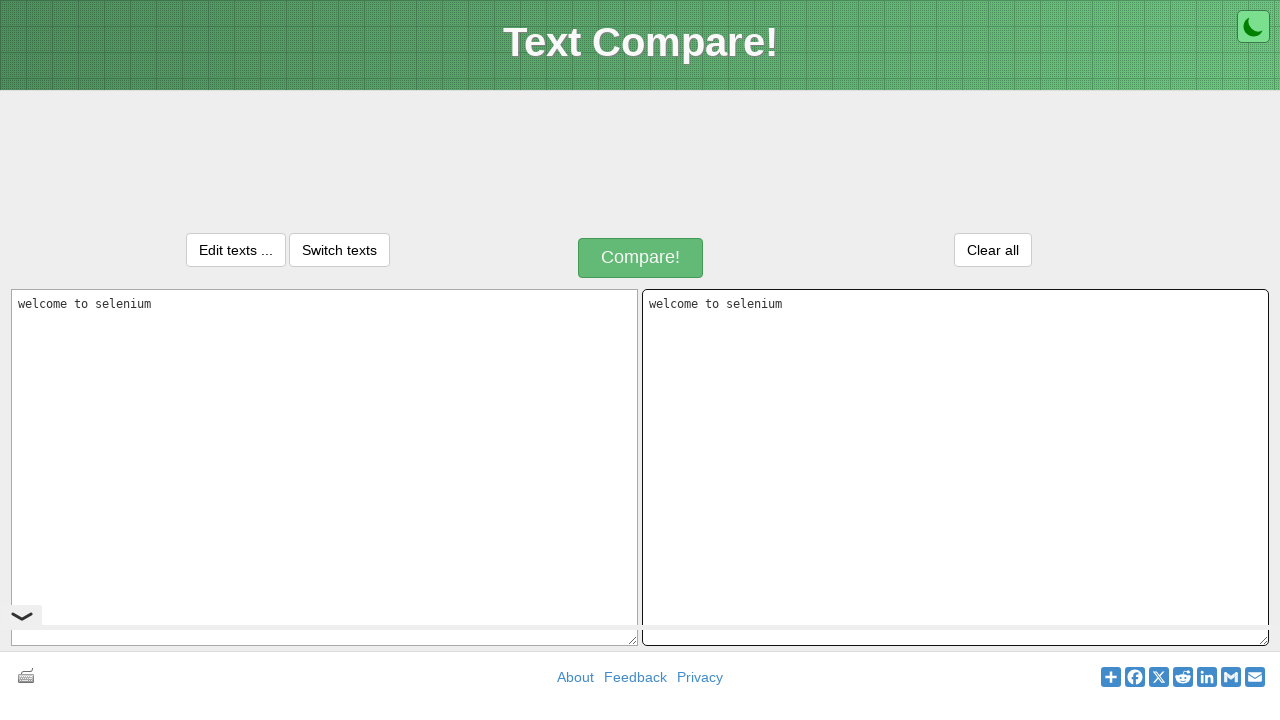

Released Control key
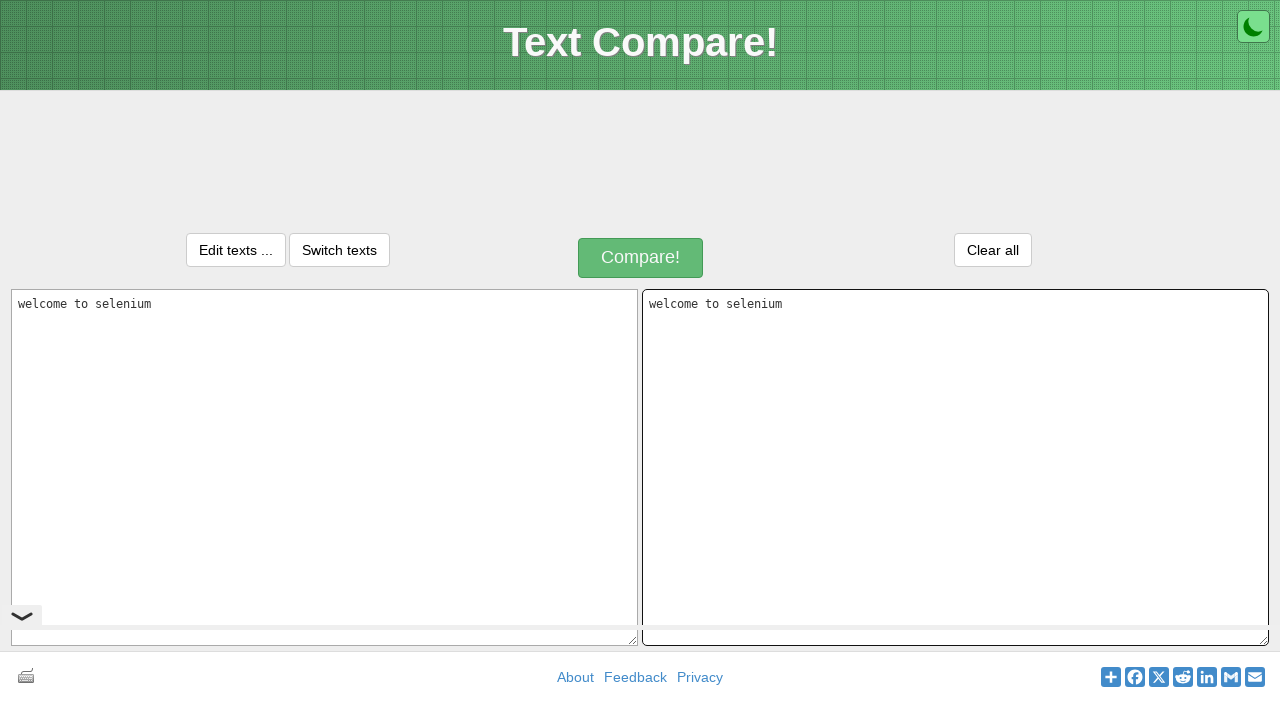

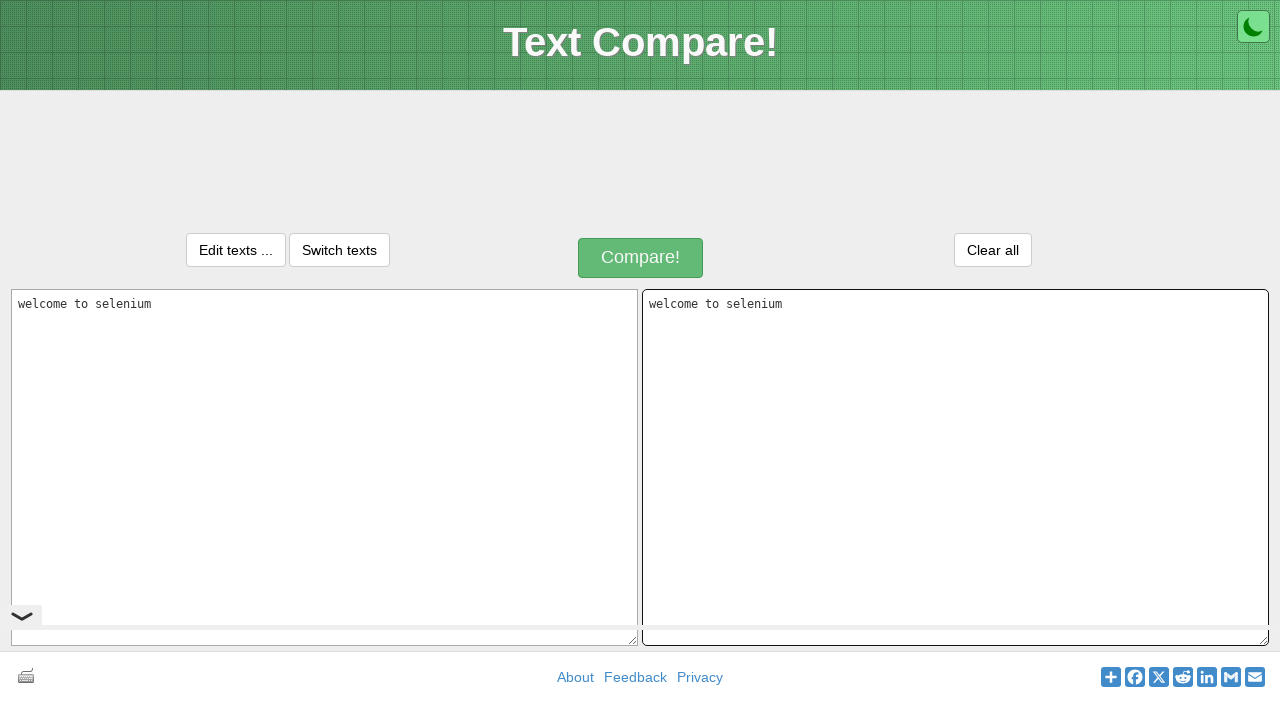